Tests the Salesforce free trial registration form by filling in user details including first name, last name, job title, and email address.

Starting URL: https://www.salesforce.com/mx/form/signup/freetrial-sales-pe/?d=70130000000EqoP

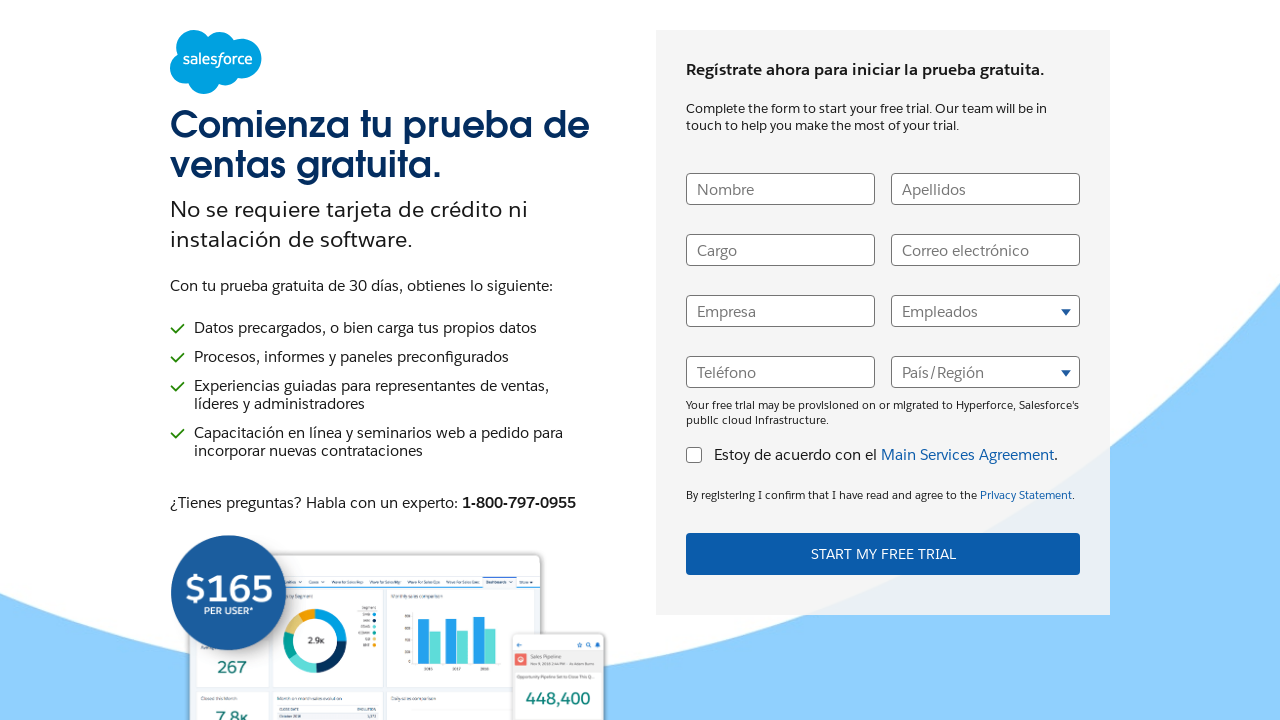

Filled first name field with 'Carlos' on input[name='UserFirstName']
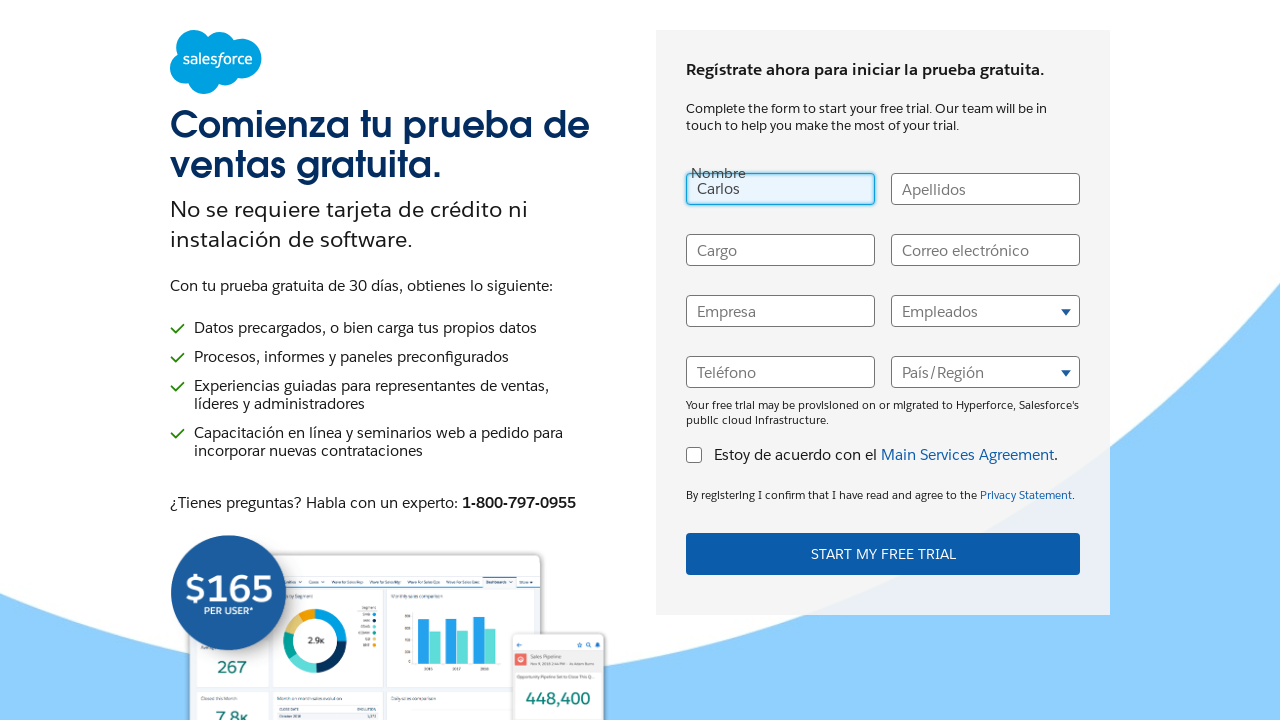

Filled last name field with 'Rodriguez' on input[name='UserLastName']
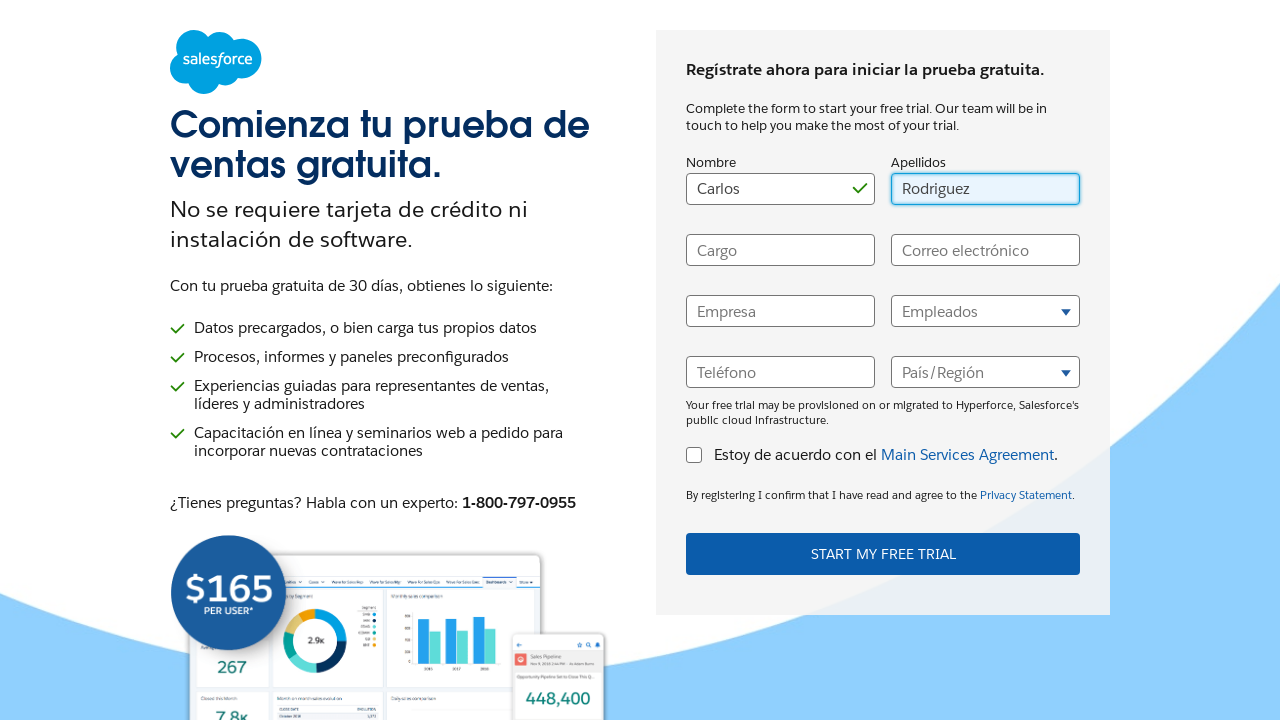

Filled job title field with 'Sales Manager' on input[name='UserTitle']
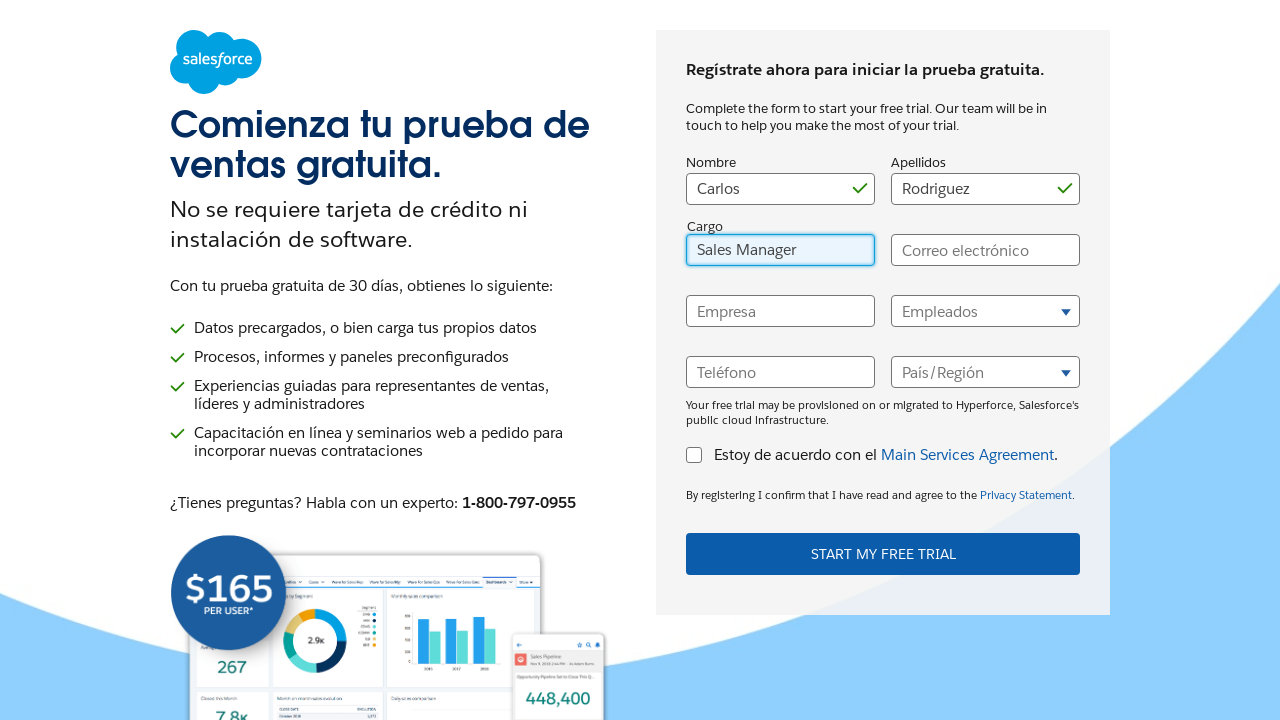

Filled email field with 'carlos.rodriguez.test@example.com' on input[name='UserEmail']
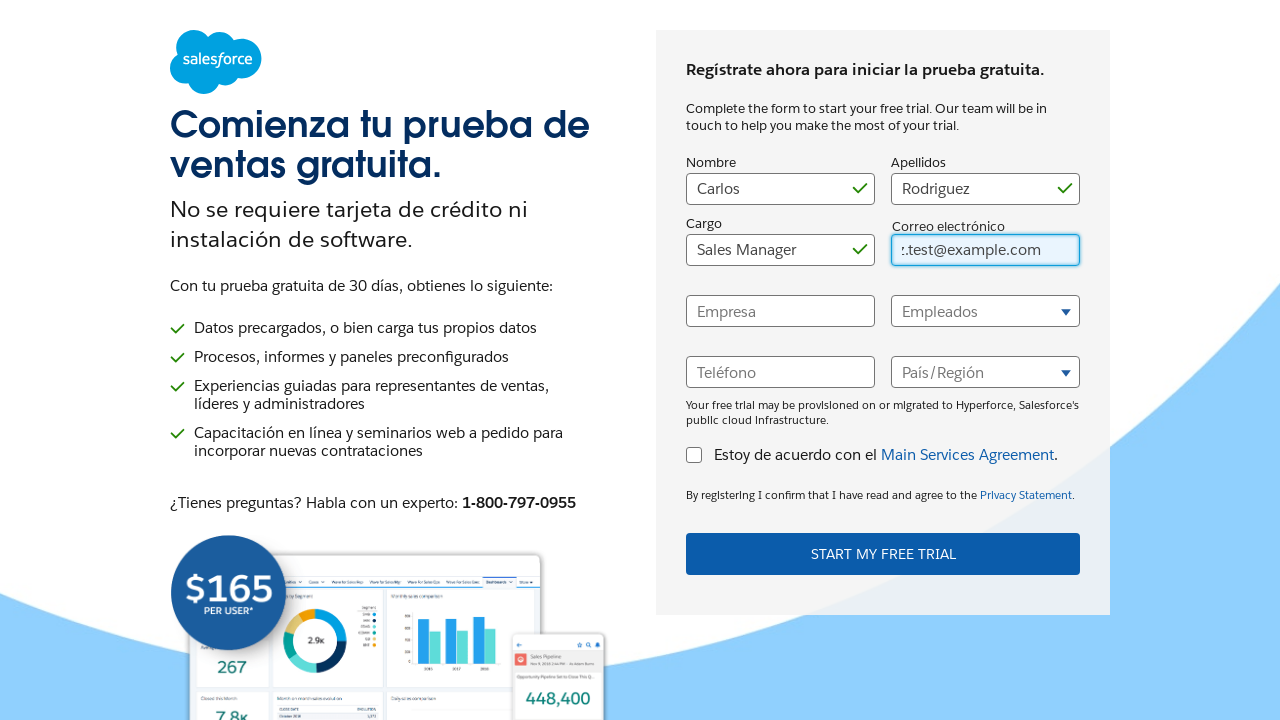

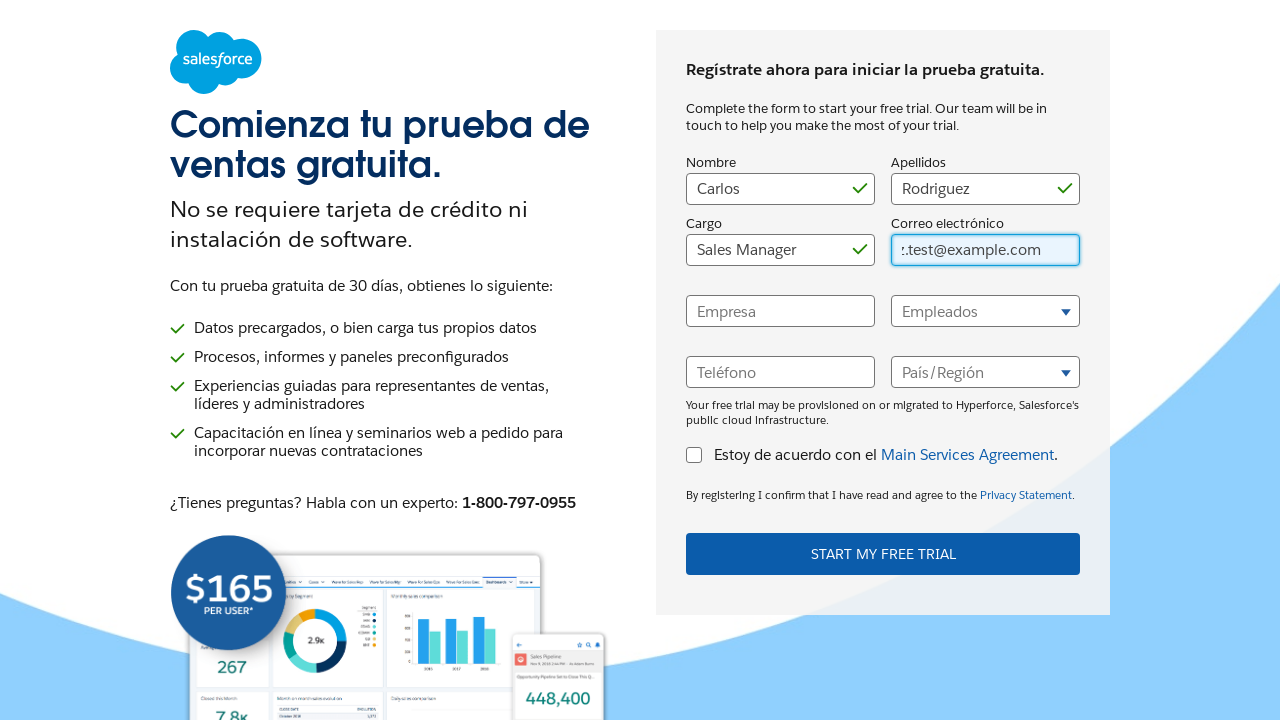